Tests the Shop Now call-to-action button by clicking on SHOP NOW link

Starting URL: https://www.shopist.io/

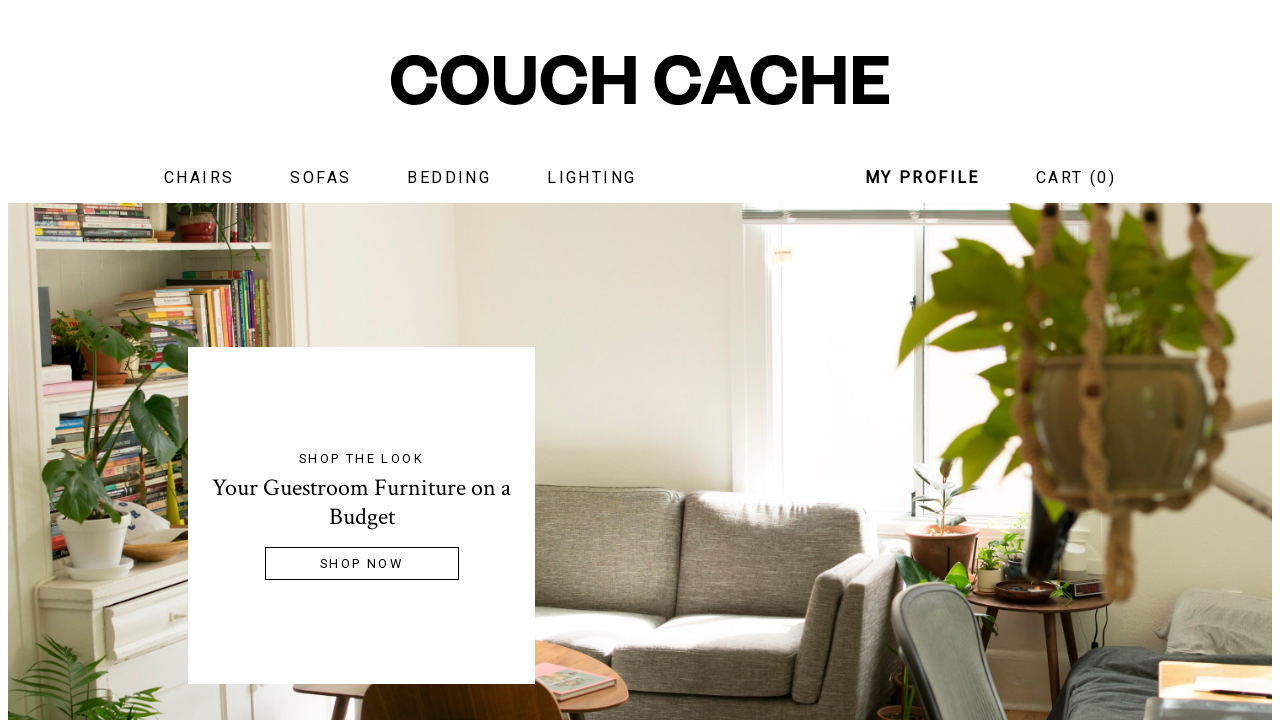

Navigated to Shopist homepage
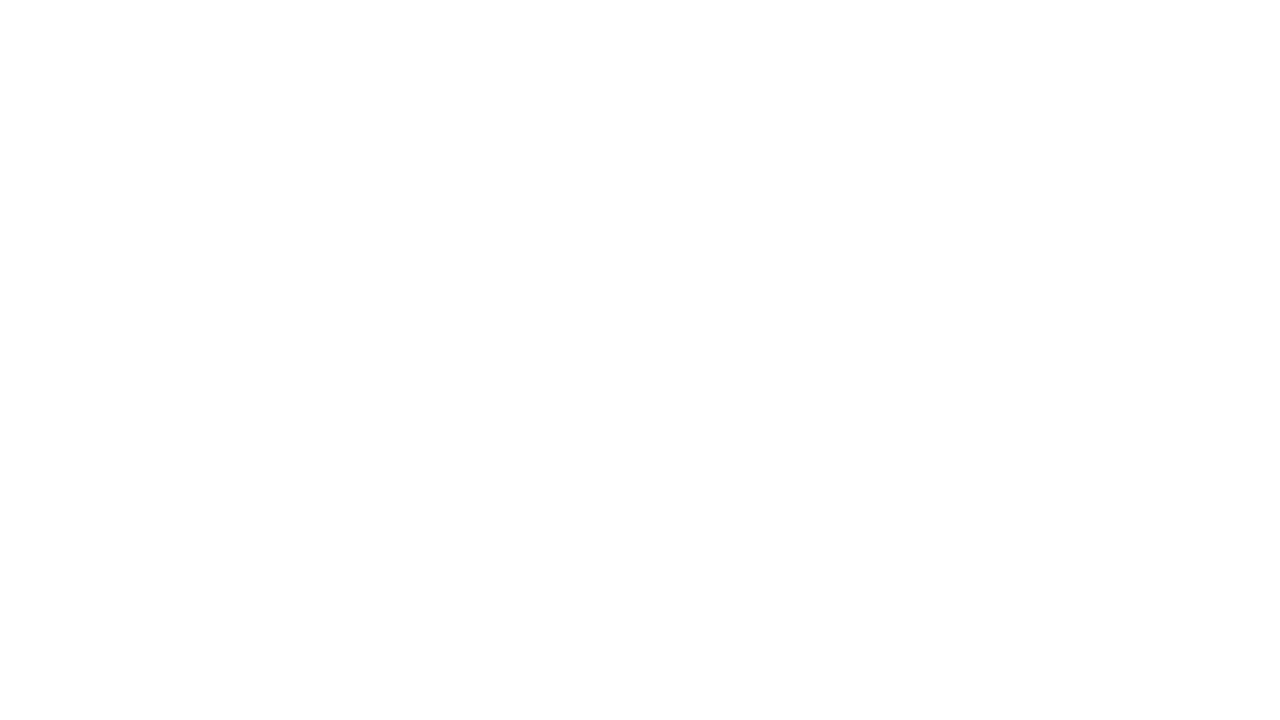

Clicked SHOP NOW call-to-action button at (362, 563) on internal:text="SHOP NOW"i >> nth=0
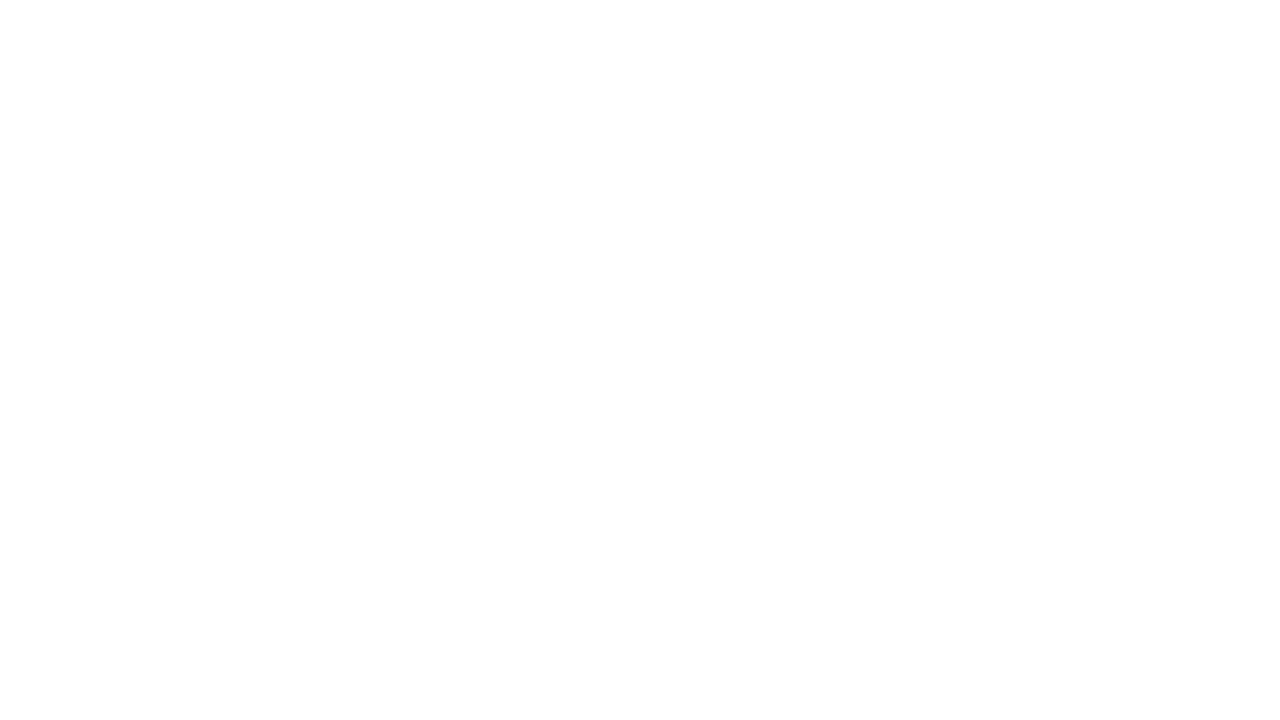

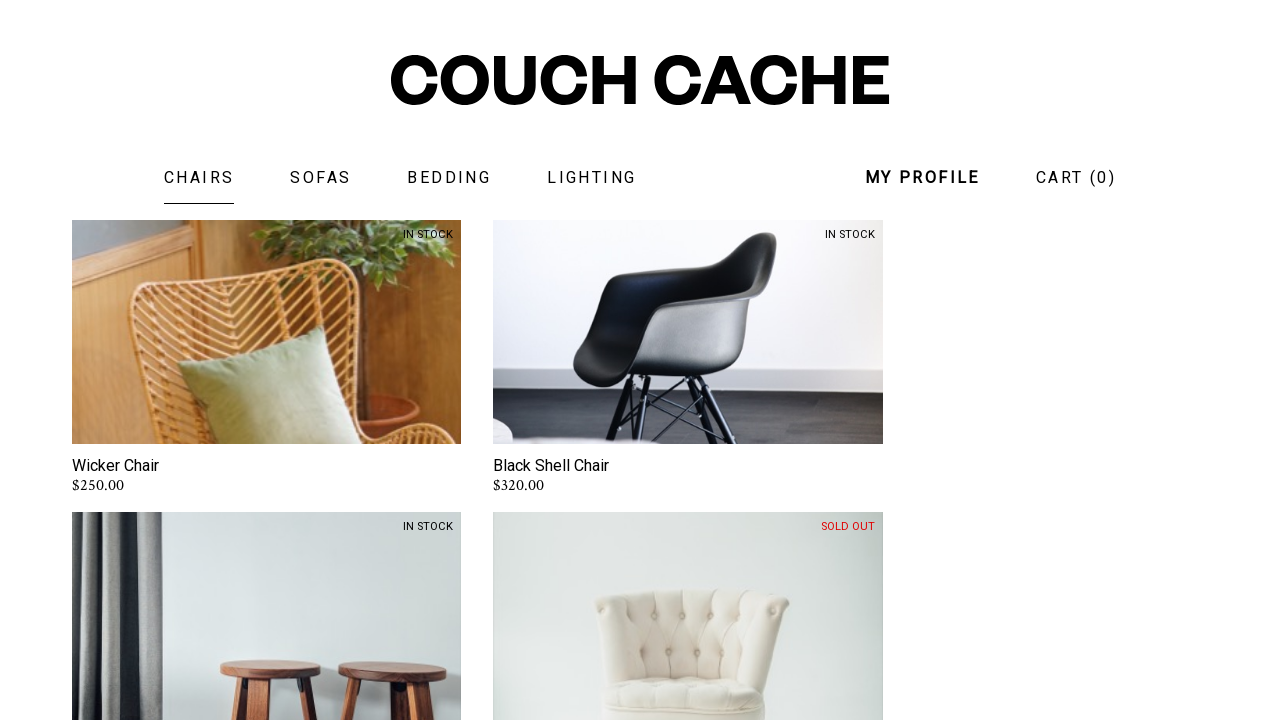